Tests the calculator's invalid input handling by entering "invalid" as the first number and verifying it shows an error message

Starting URL: https://calculatorhtml.onrender.com/

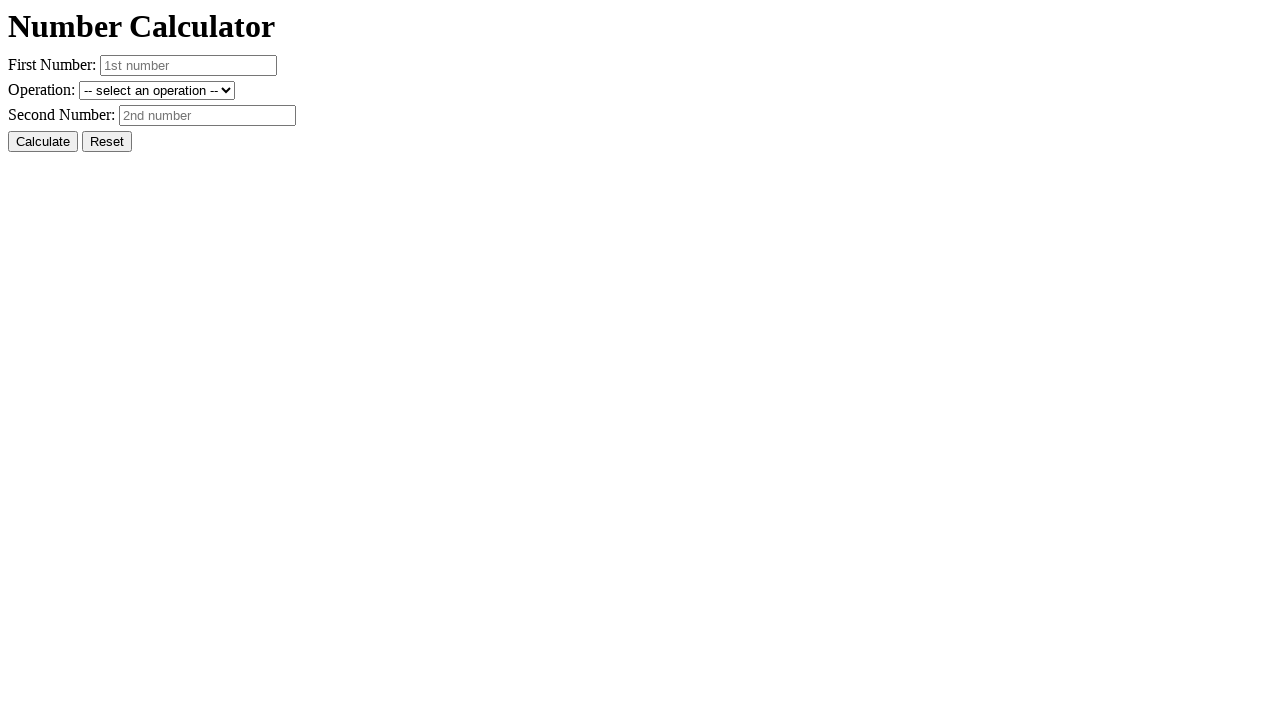

Clicked Reset button to clear previous state at (107, 142) on #resetButton
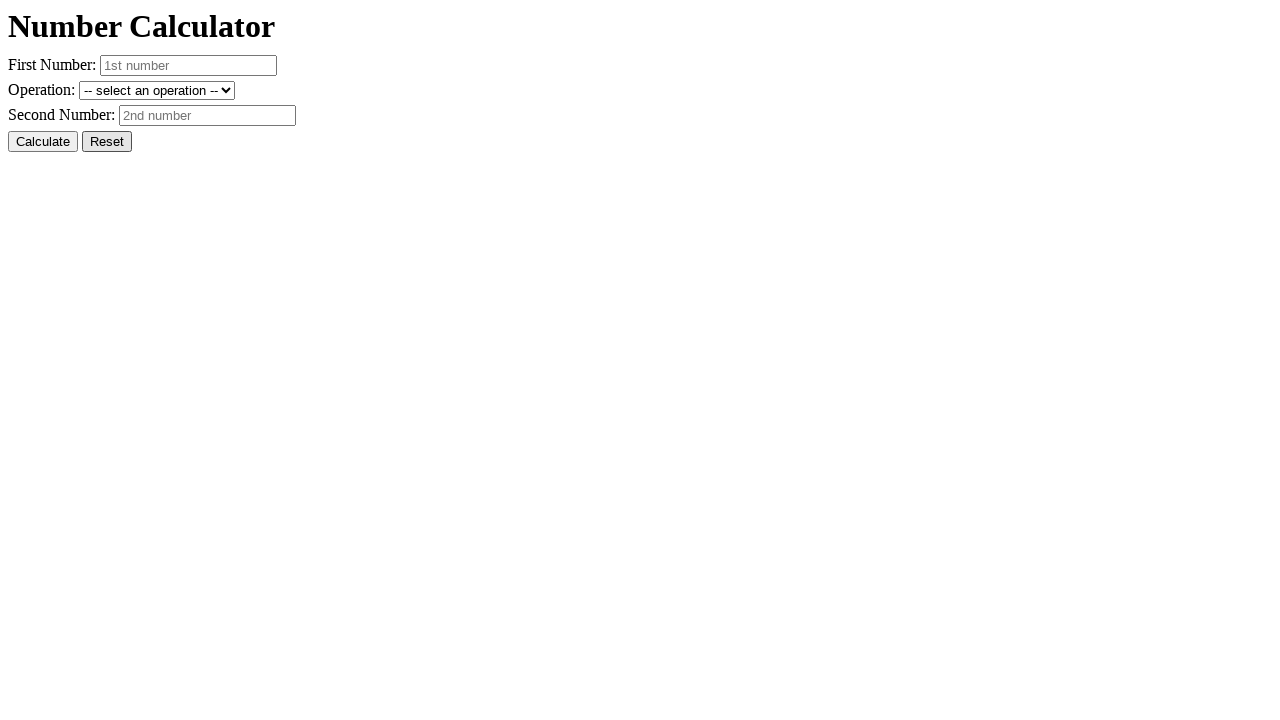

Entered 'invalid' as the first number on #number1
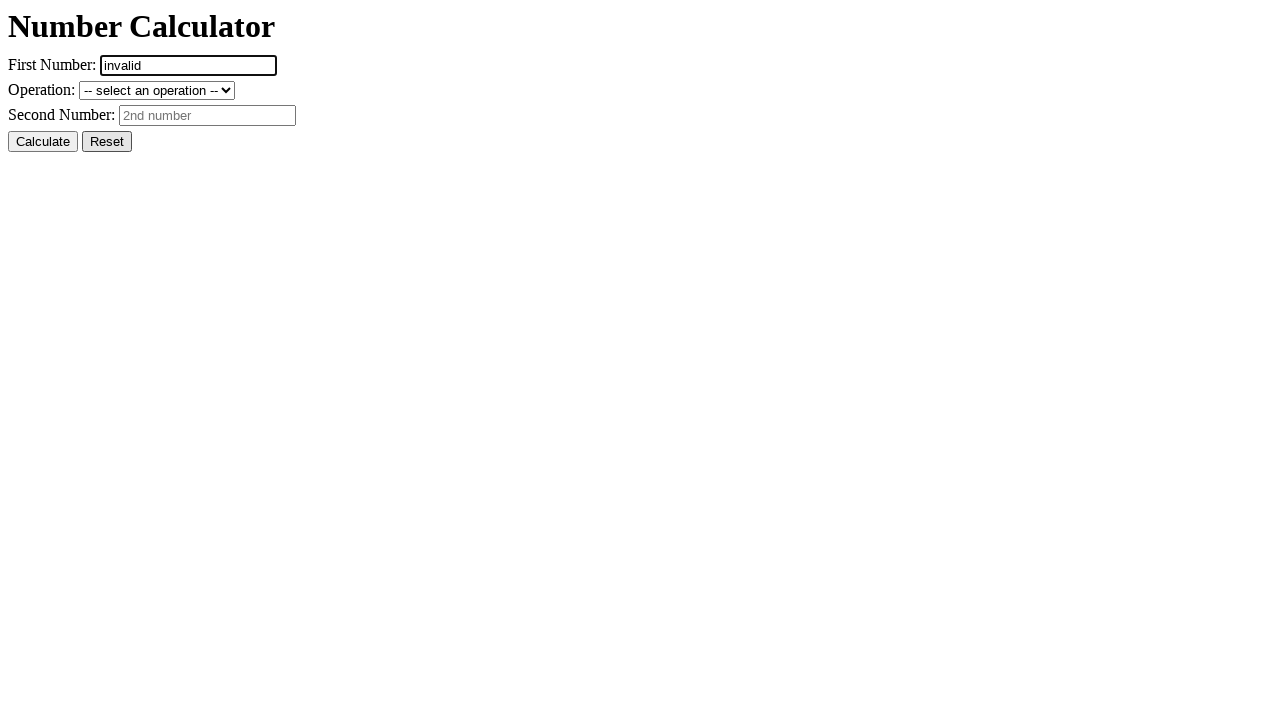

Entered '10' as the second number on #number2
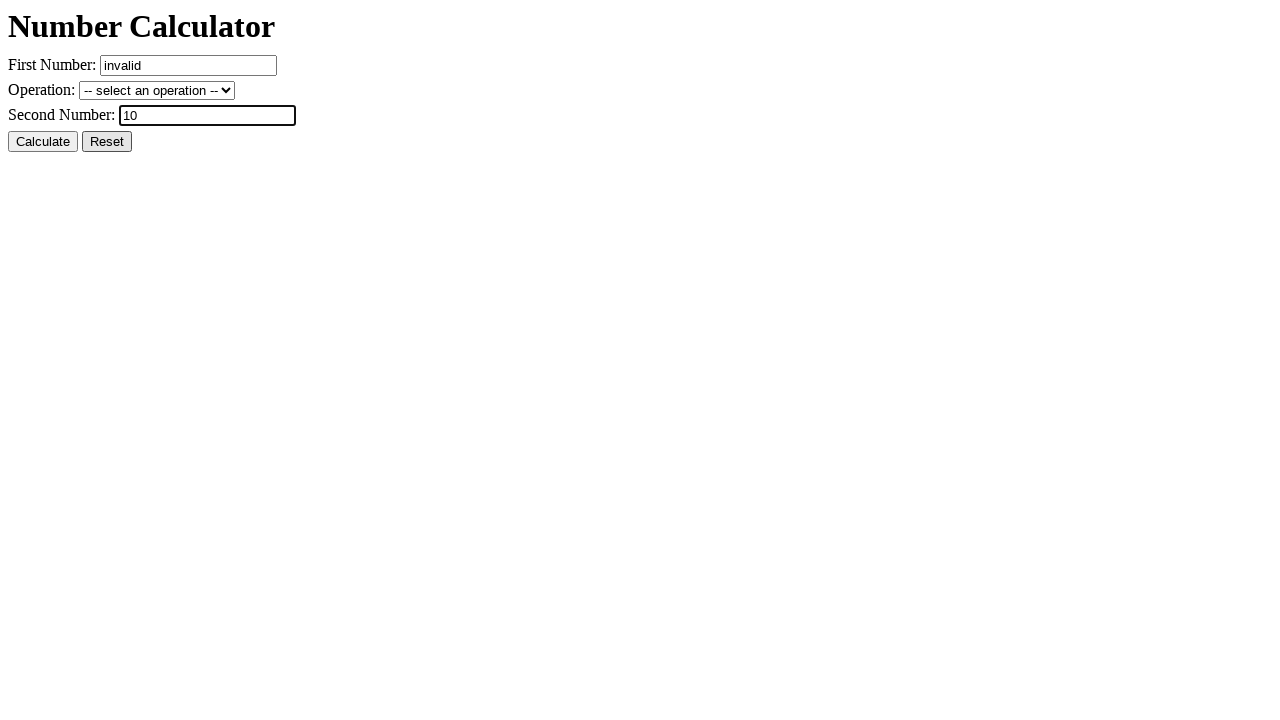

Selected addition operation on #operation
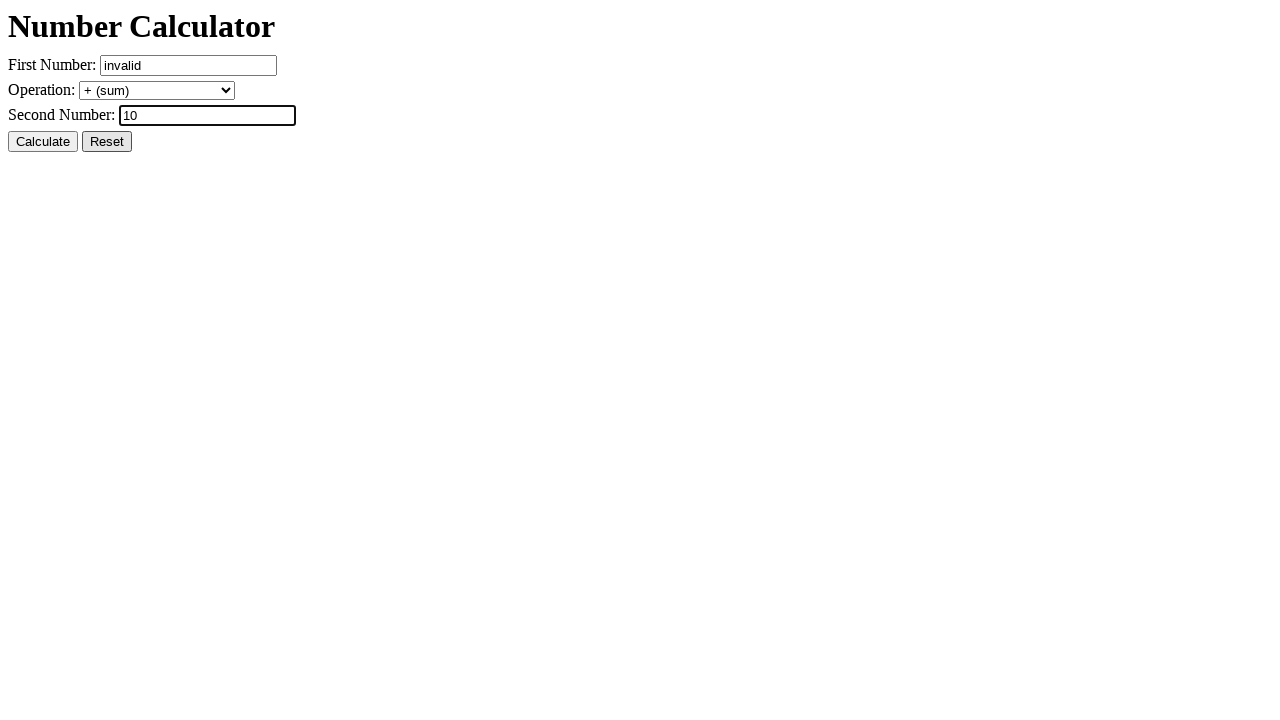

Clicked Calculate button at (43, 142) on #calcButton
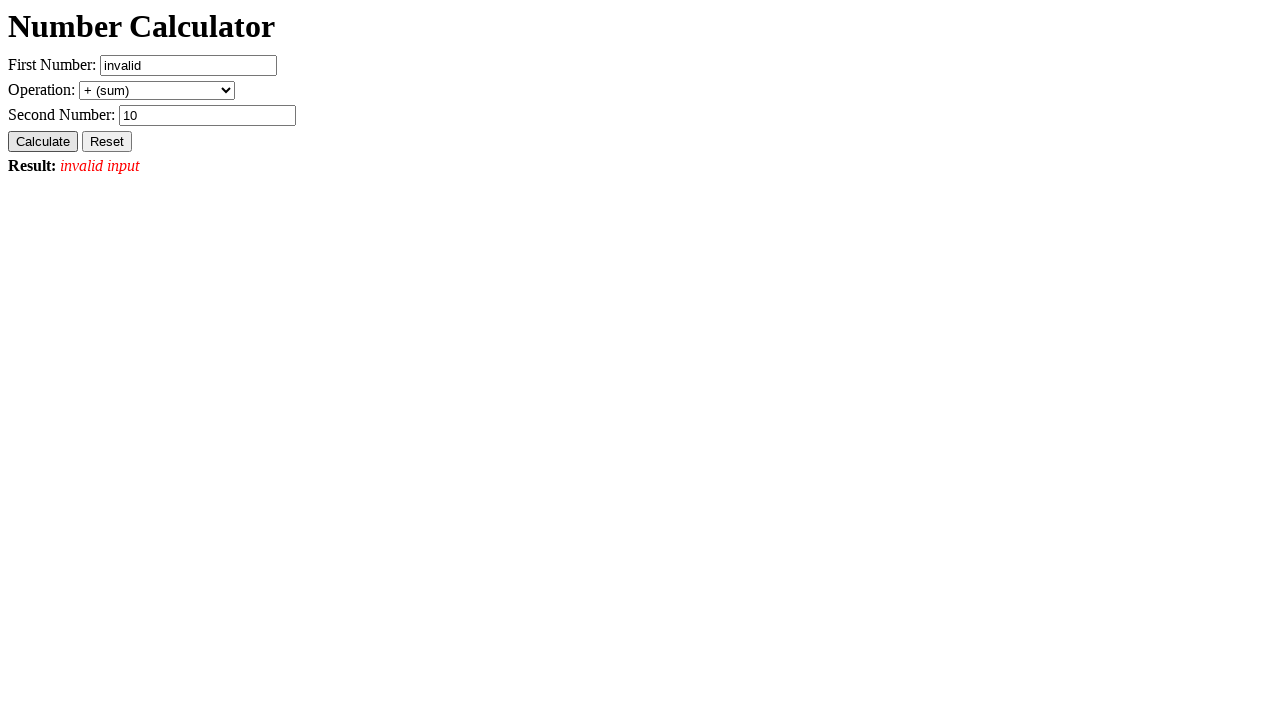

Result element loaded after calculation attempt
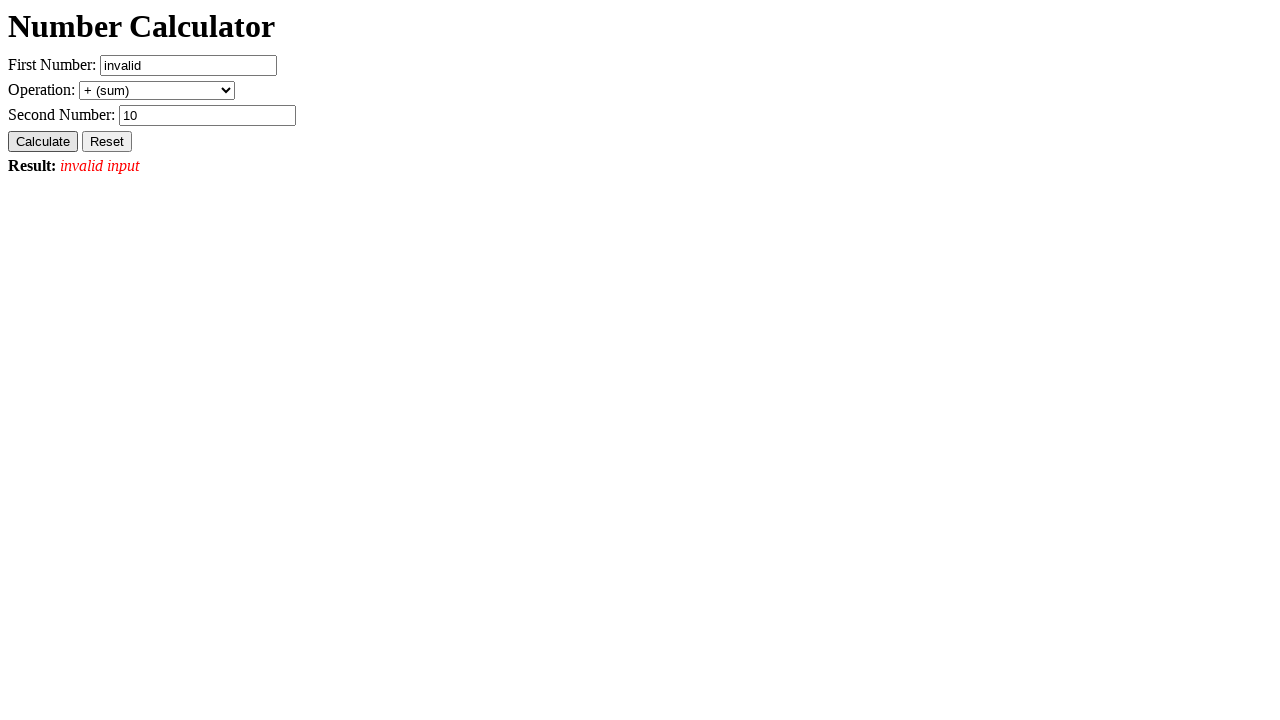

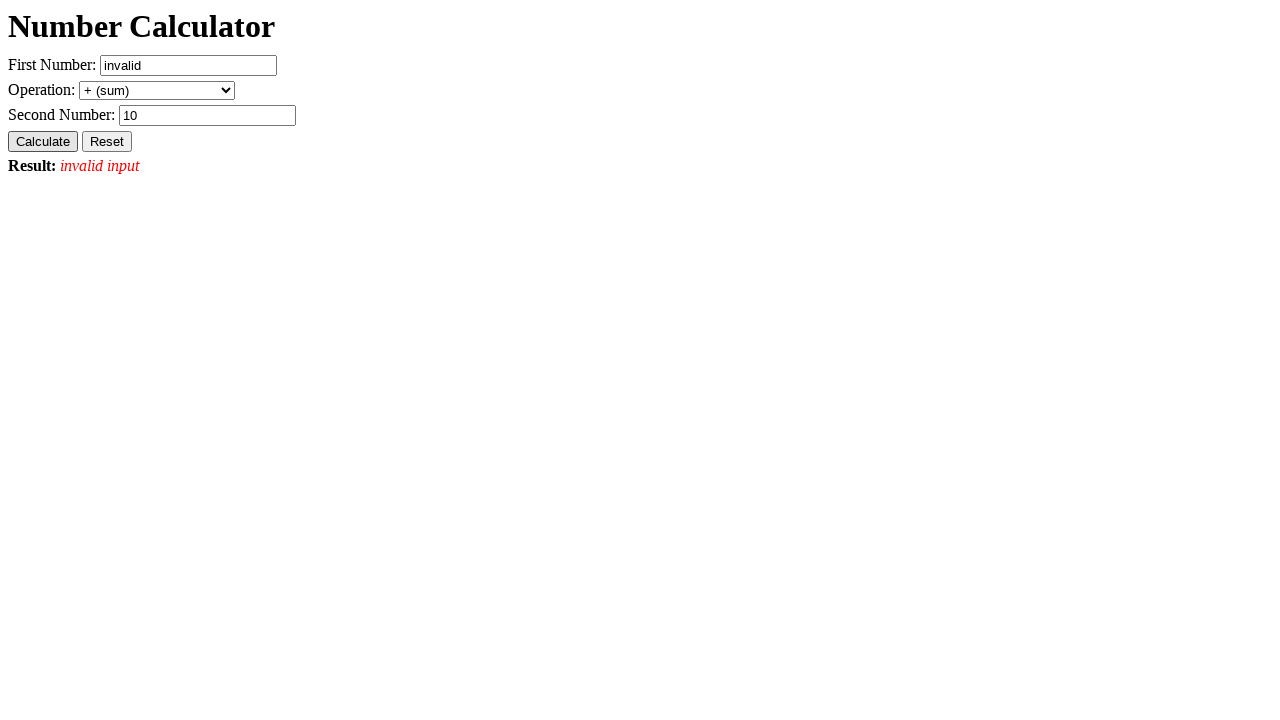